Tests right-click context menu functionality by performing a context click on a button and selecting an option from the menu, then handling the resulting alert

Starting URL: https://swisnl.github.io/jQuery-contextMenu/demo.html

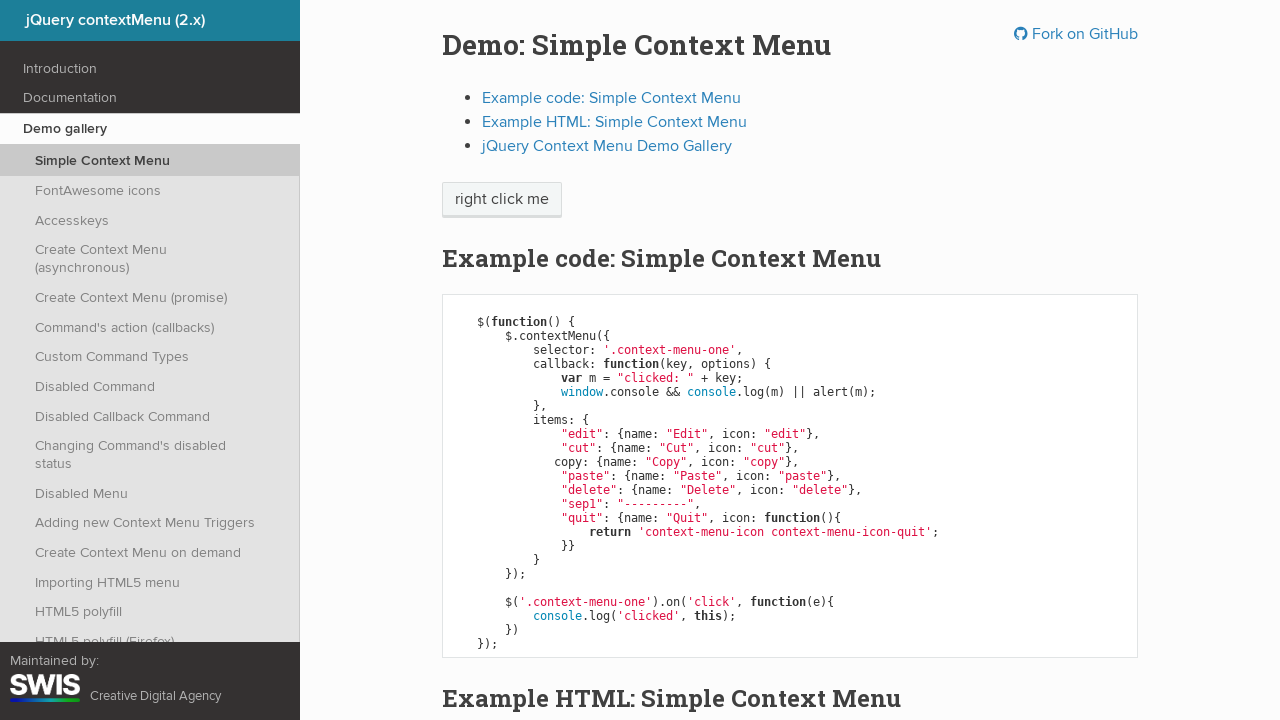

Located the 'right click me' button element
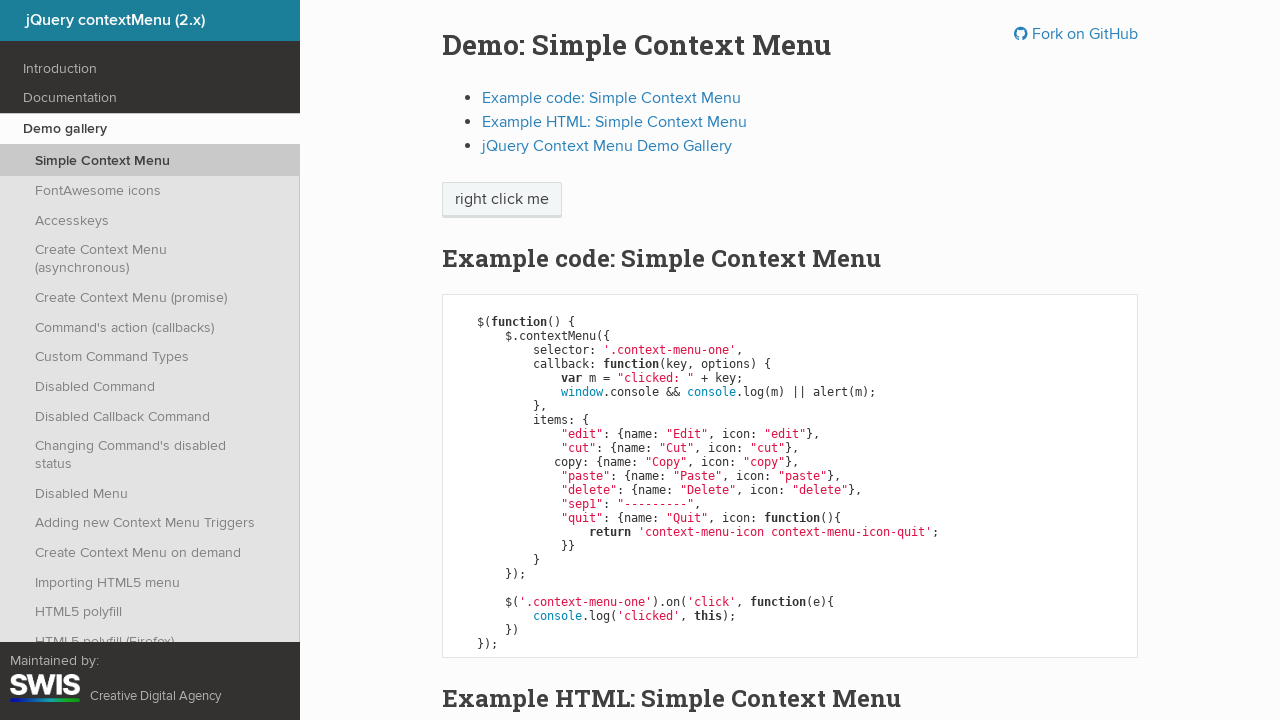

Performed right-click (context click) on the button at (502, 200) on xpath=//span[text()='right click me']
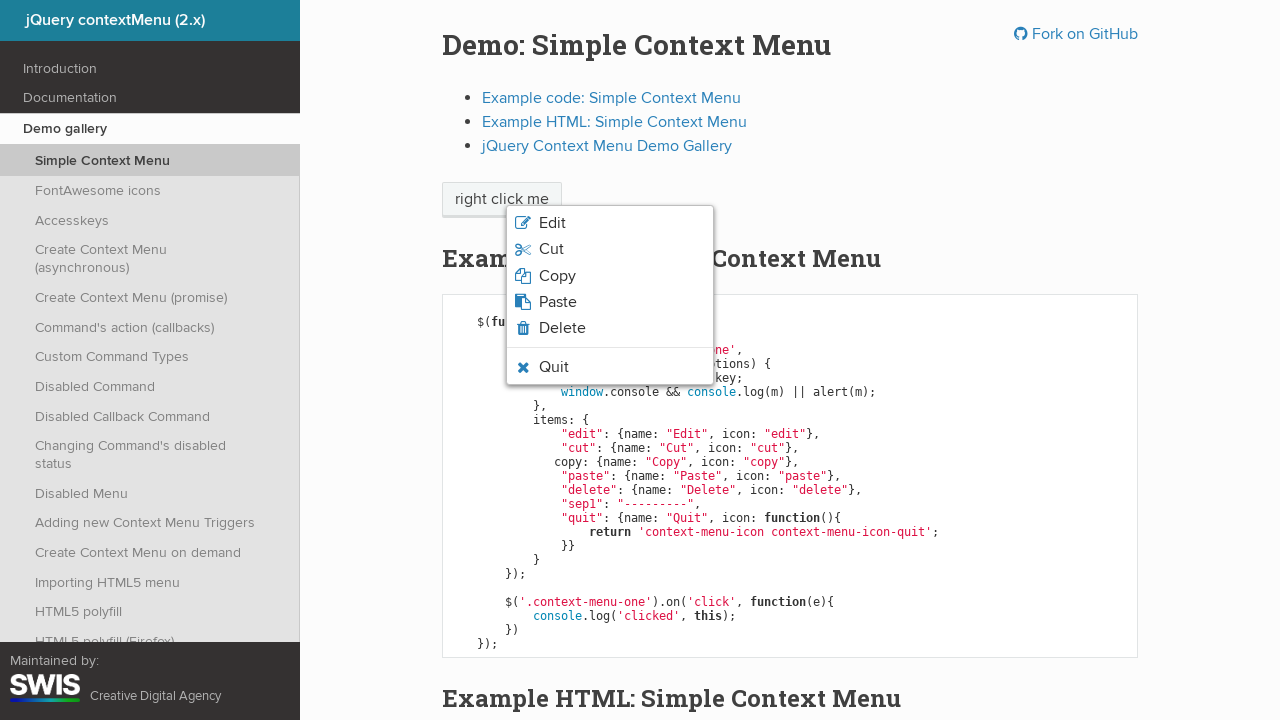

Clicked on the third option in the context menu at (557, 276) on xpath=/html/body/ul/li[3]/span
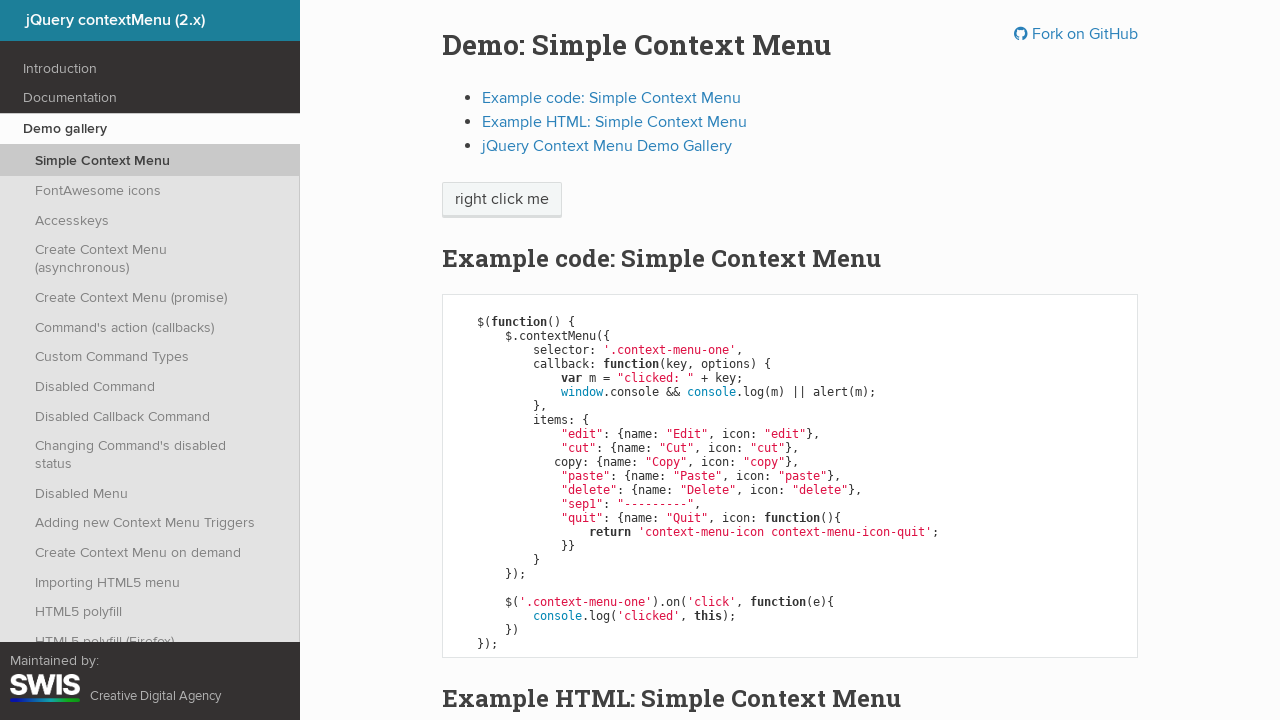

Set up alert dialog handler to automatically accept
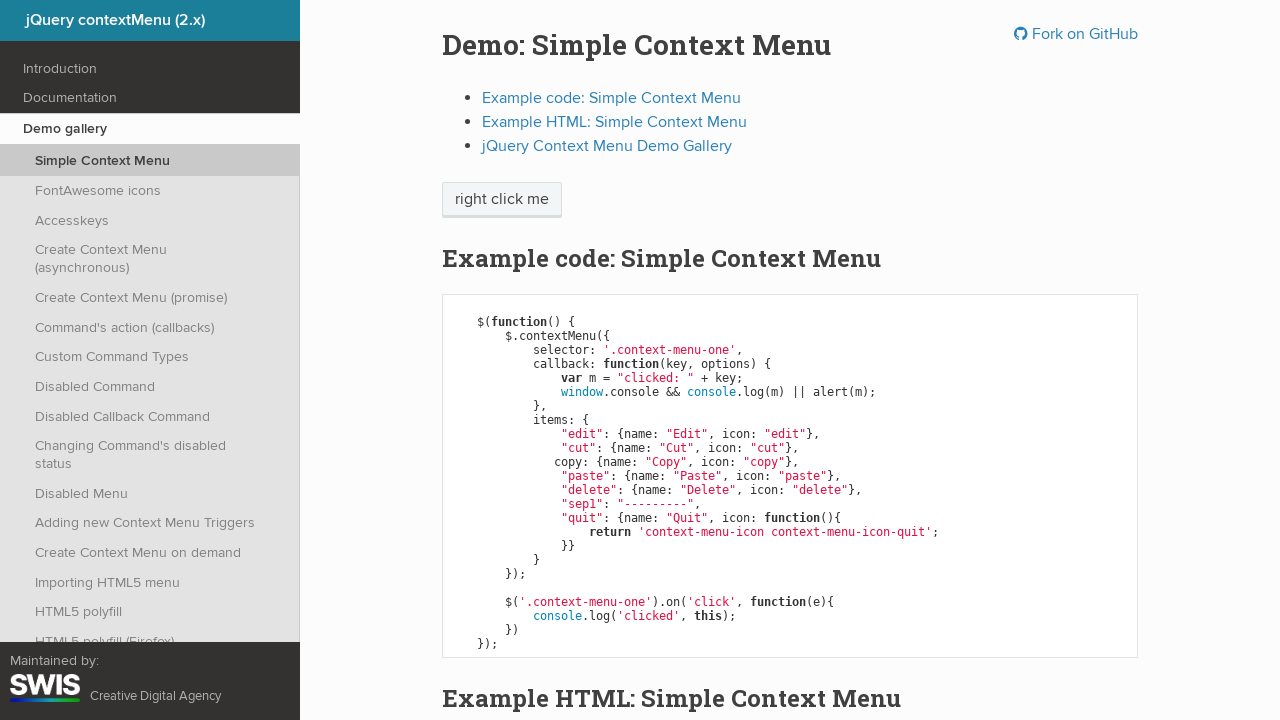

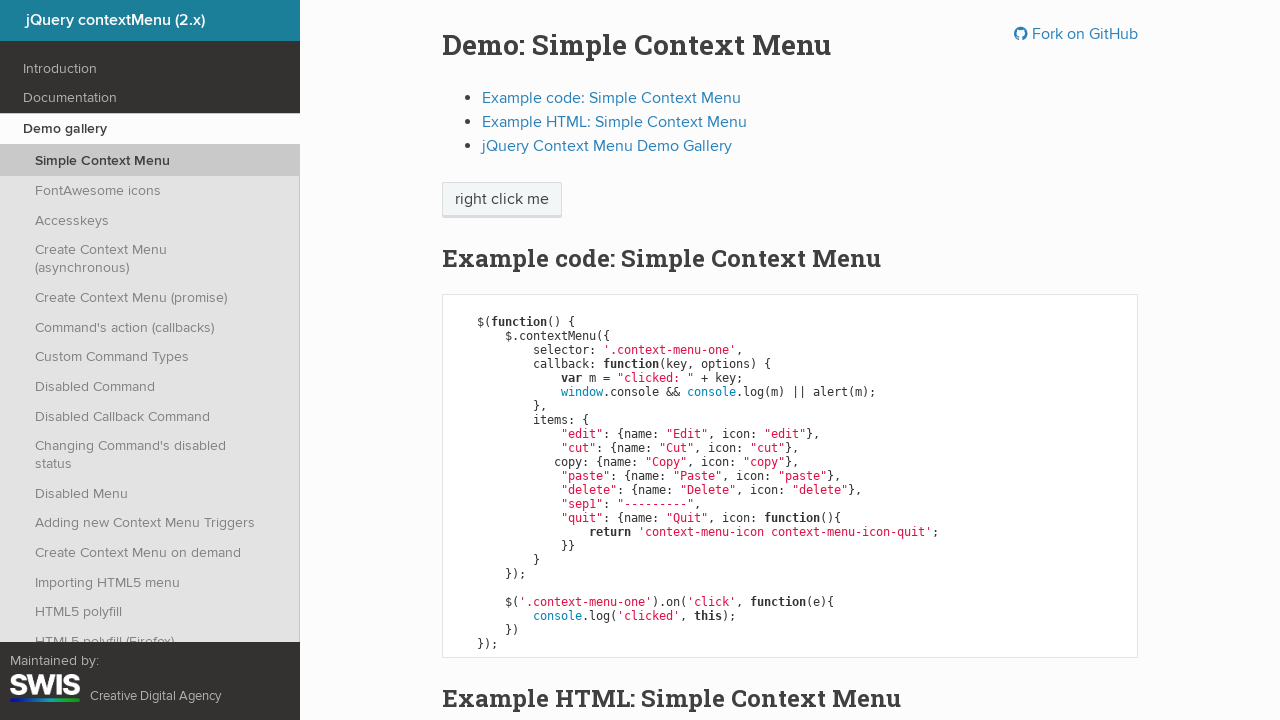